Tests drag and drop functionality by dragging one element to another position

Starting URL: https://the-internet.herokuapp.com/

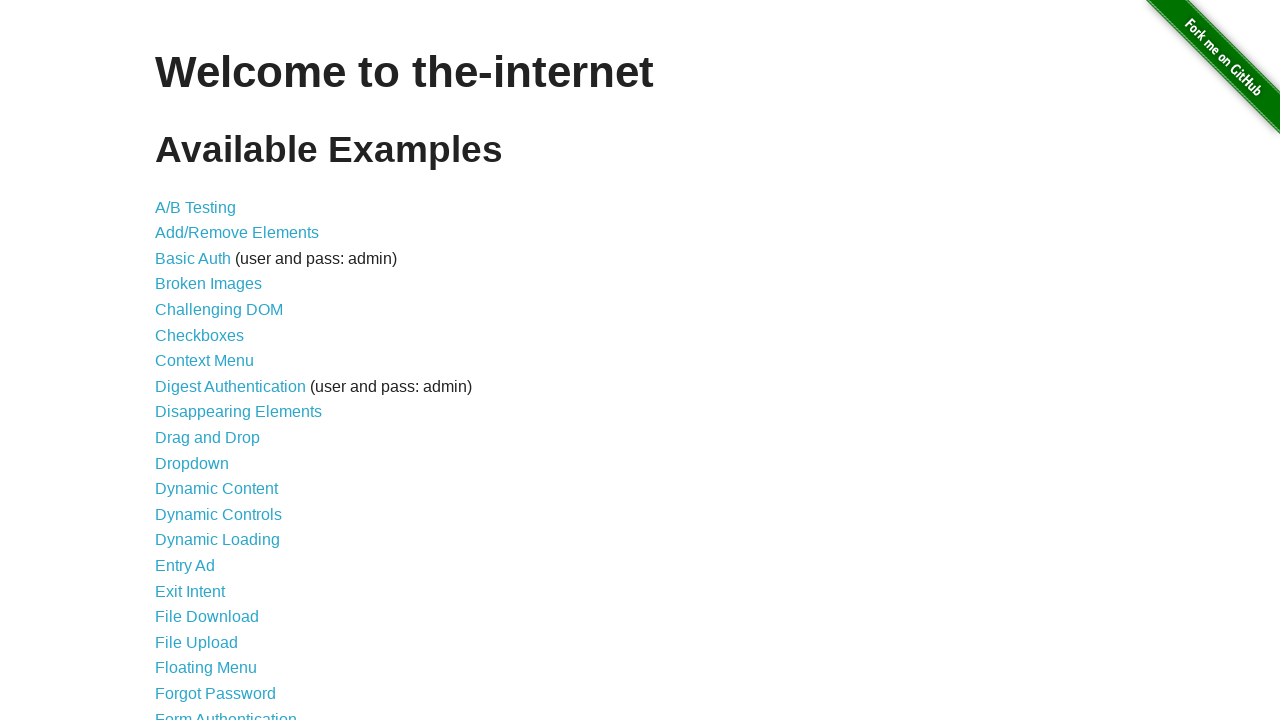

Clicked on drag and drop link at (208, 438) on a[href='/drag_and_drop']
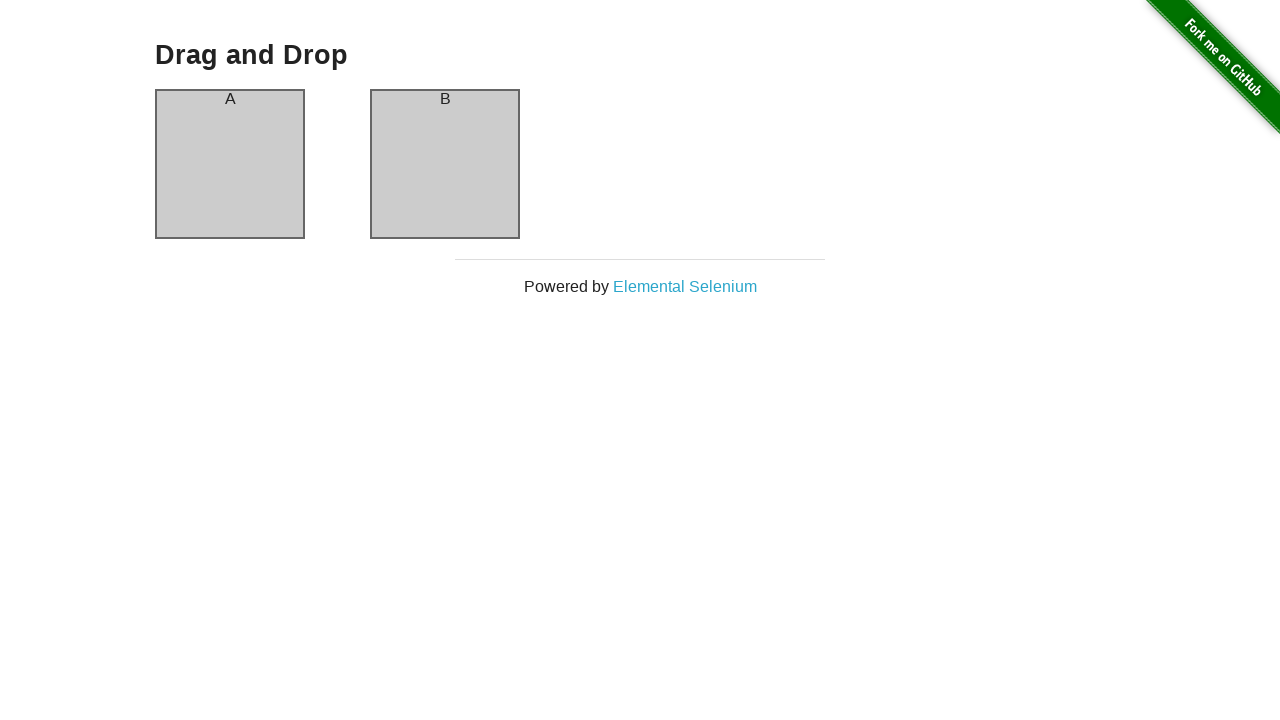

Dragged column A to column B position at (445, 164)
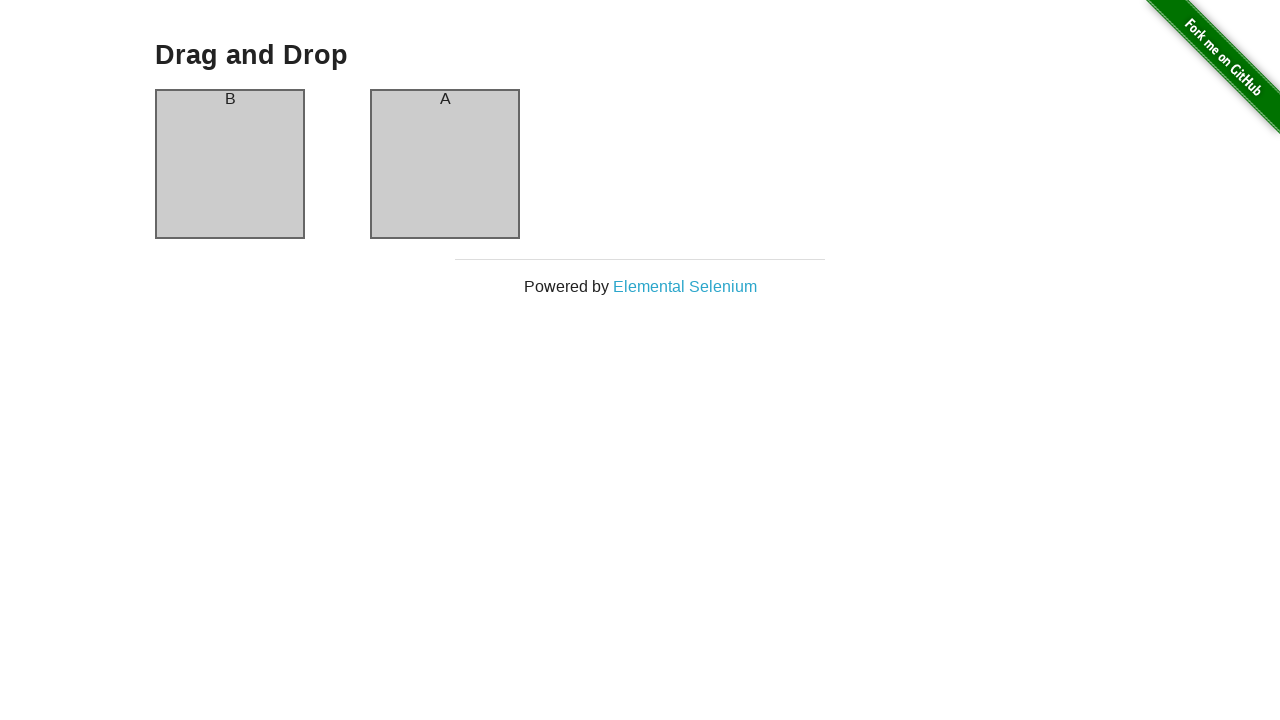

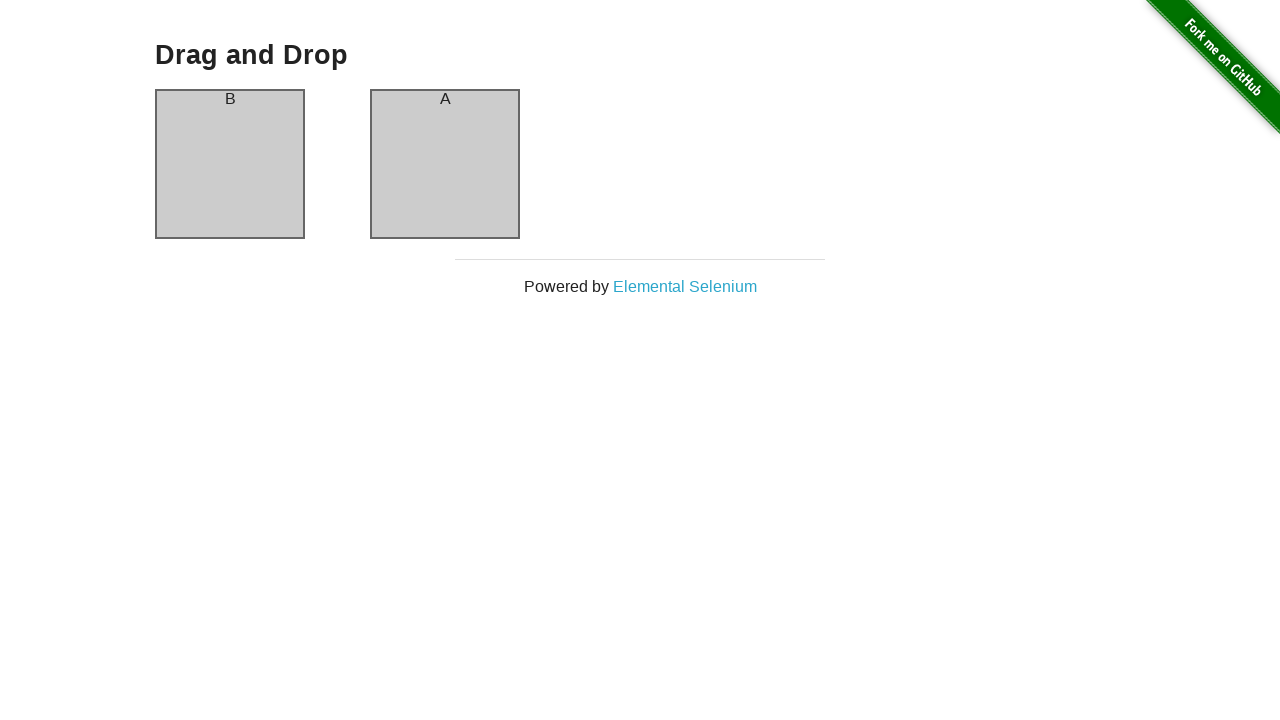